Tests user registration form by filling in first name, last name, email, and password fields and submitting the form

Starting URL: https://www.hyrtutorials.com/p/basic-controls.html

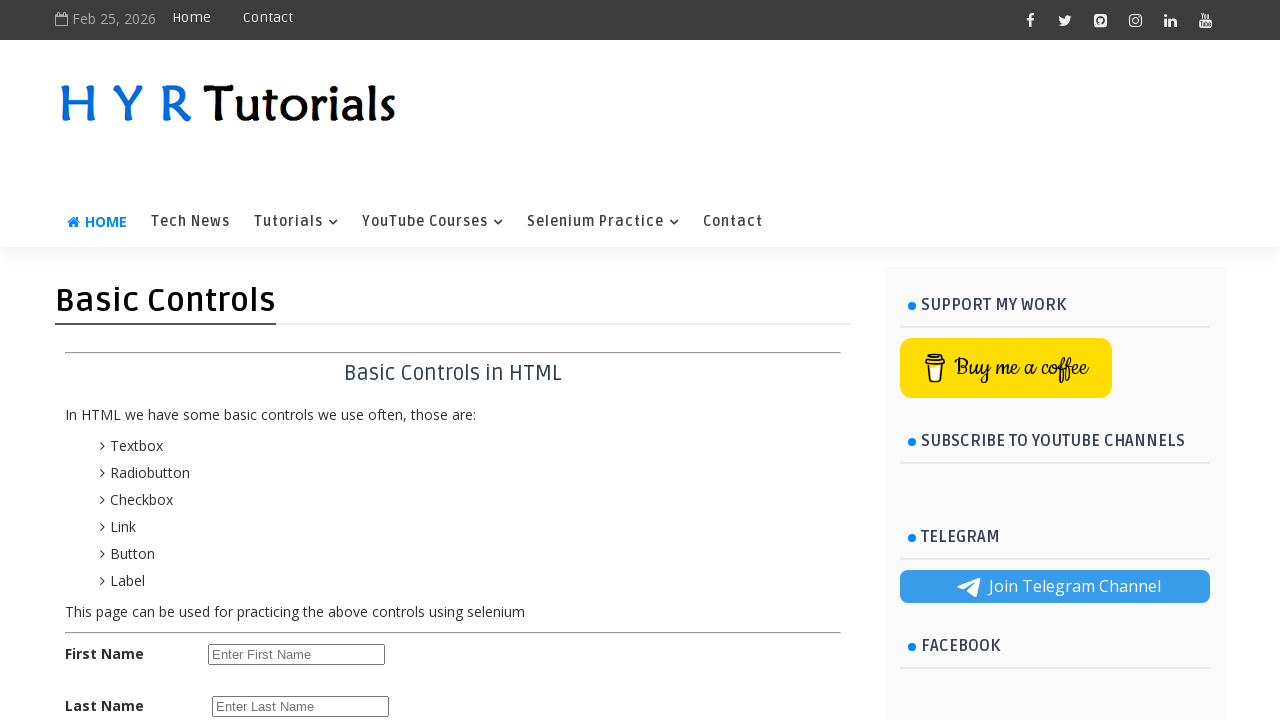

Filled first name field with 'John' on #firstName
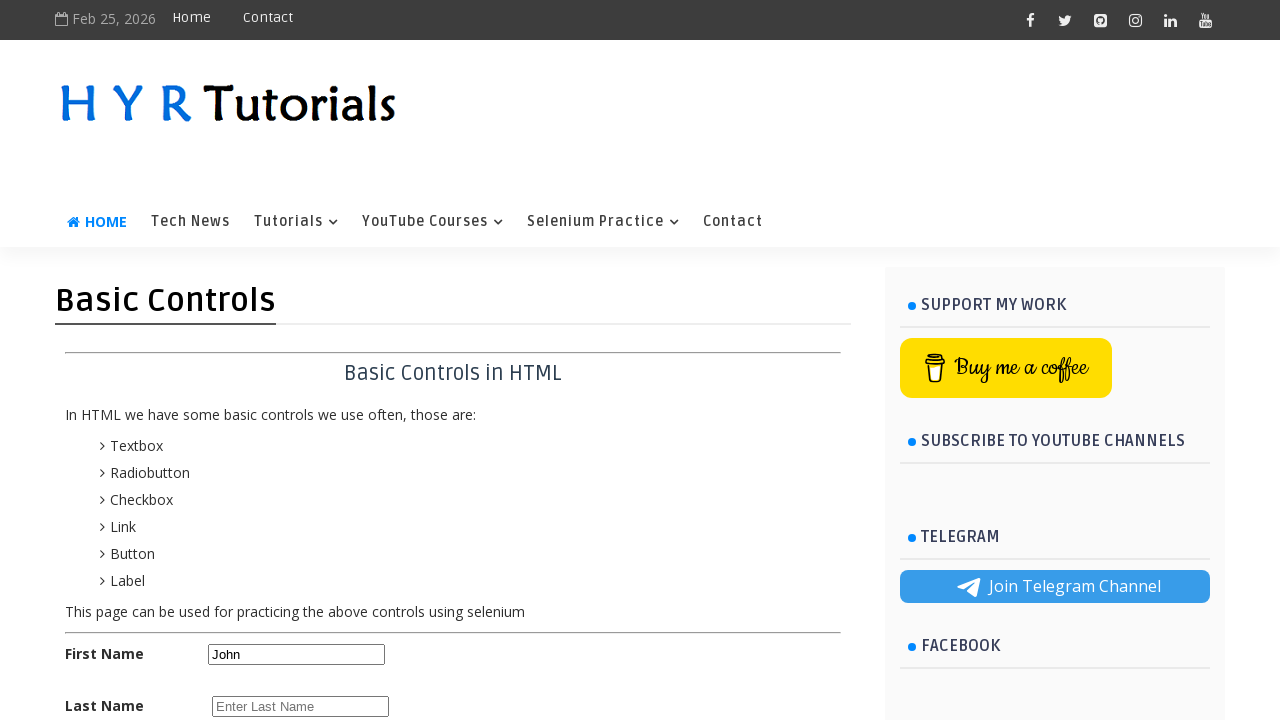

Filled last name field with 'Smith' on #lastName
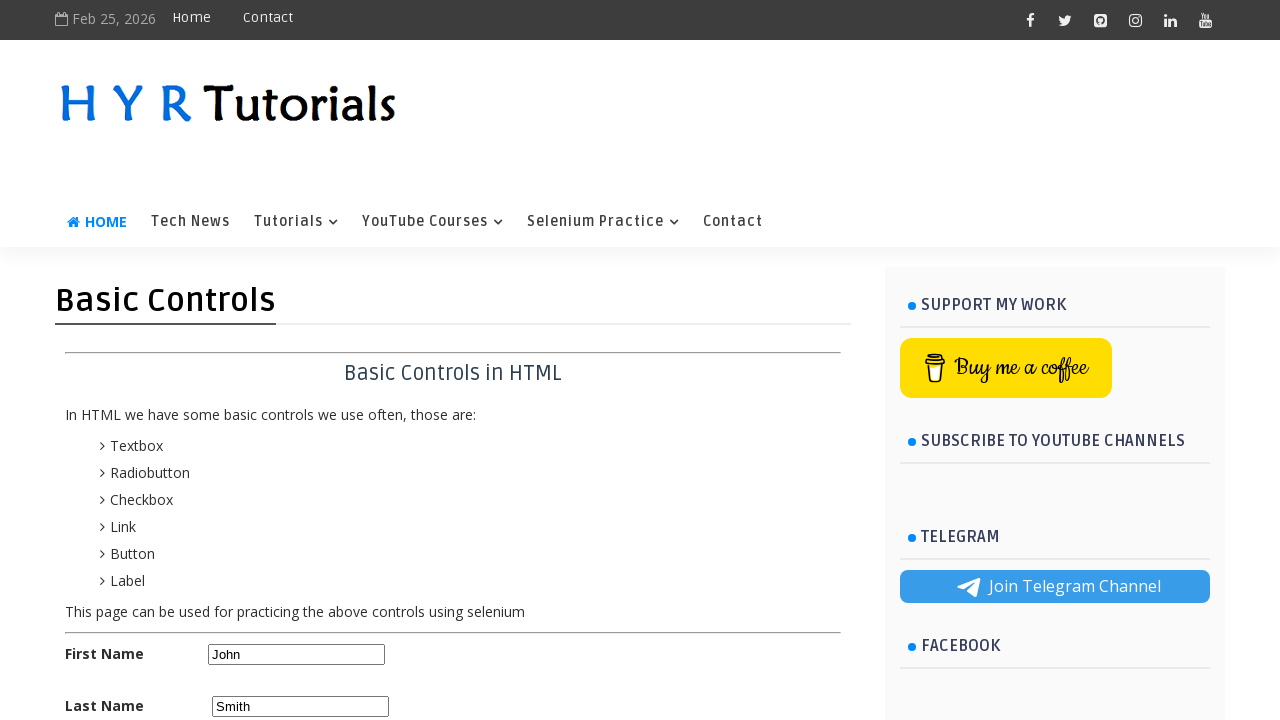

Filled email field with 'john.smith@example.com' on input#email
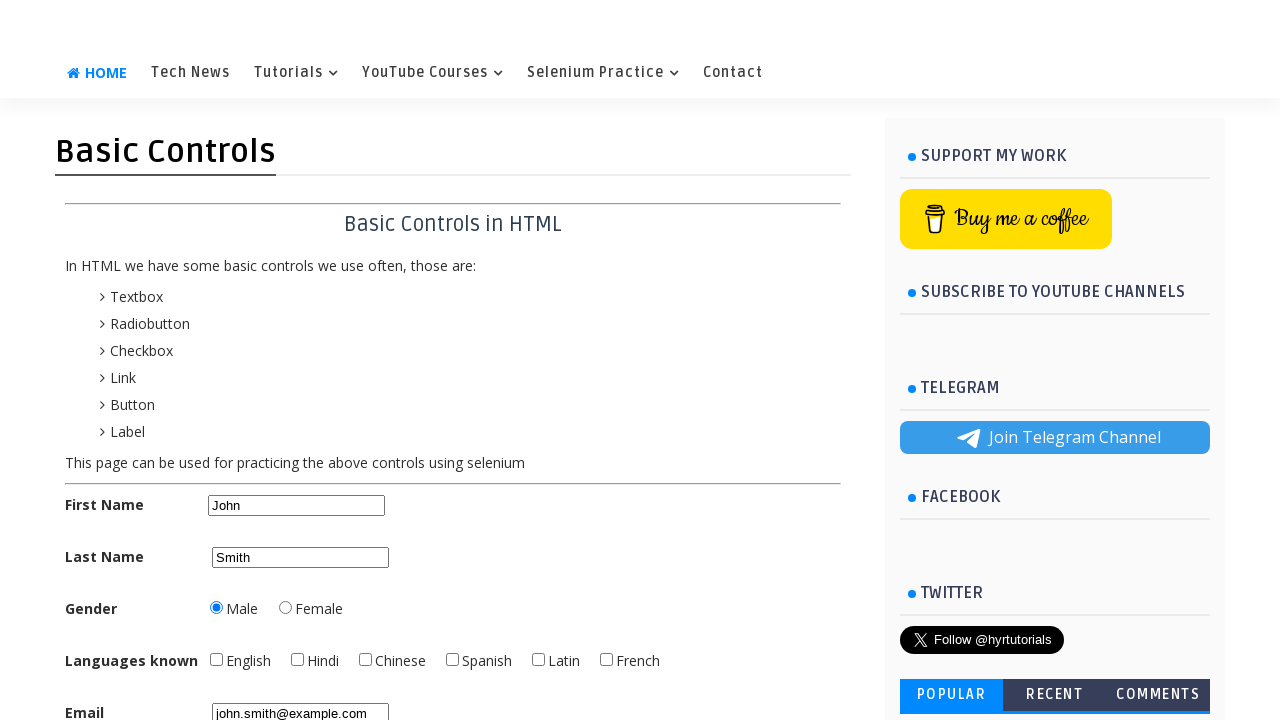

Filled password field with 'SecurePass123!' on input#password
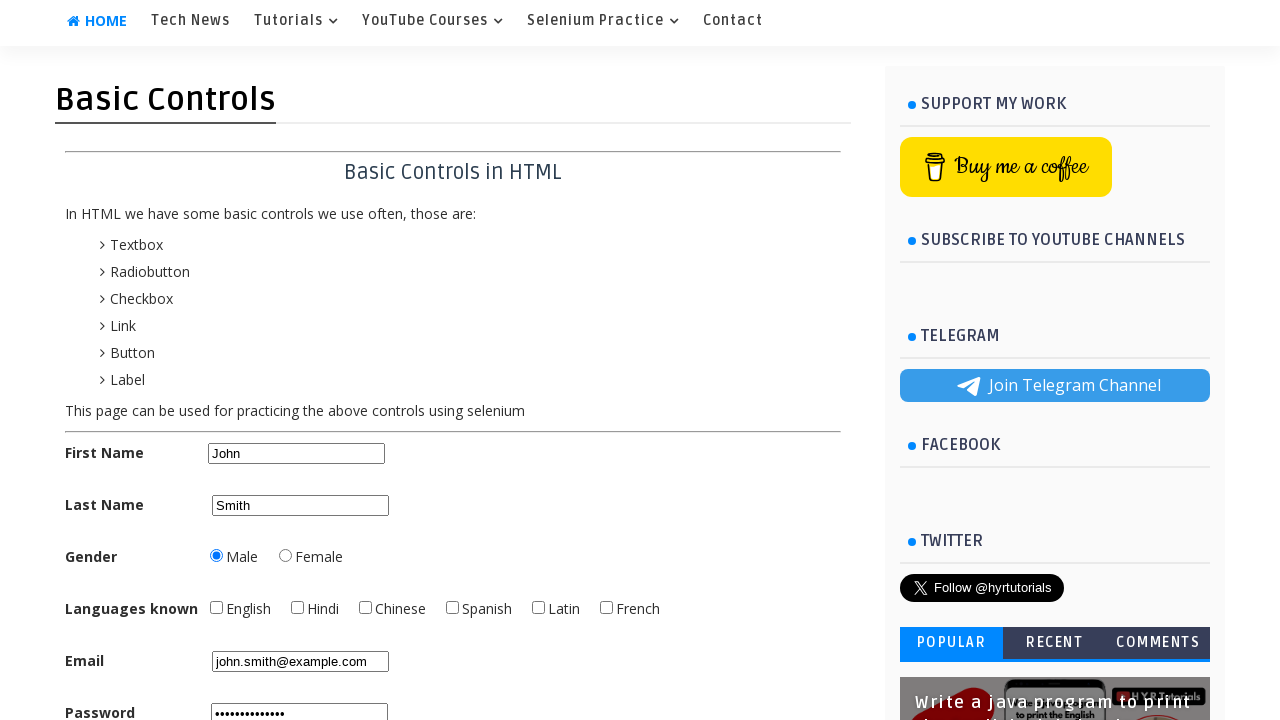

Clicked register button to submit the form at (266, 360) on button#registerbtn
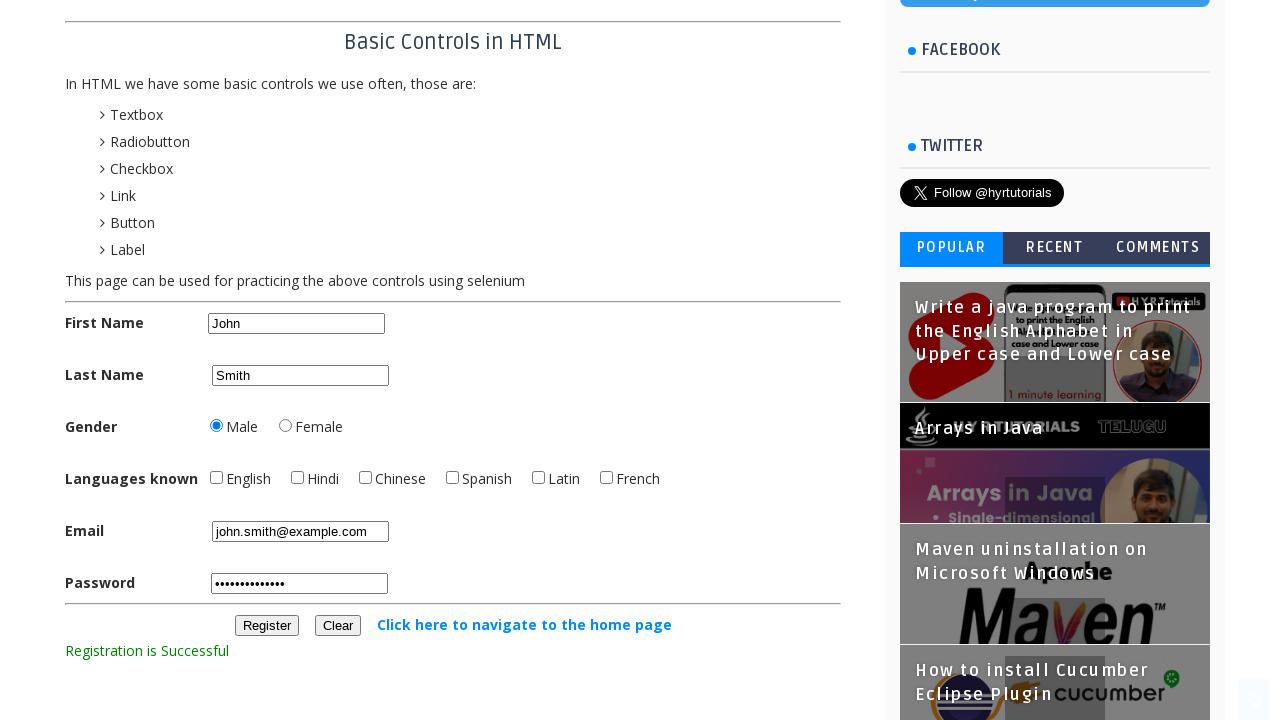

Success message appeared after form submission
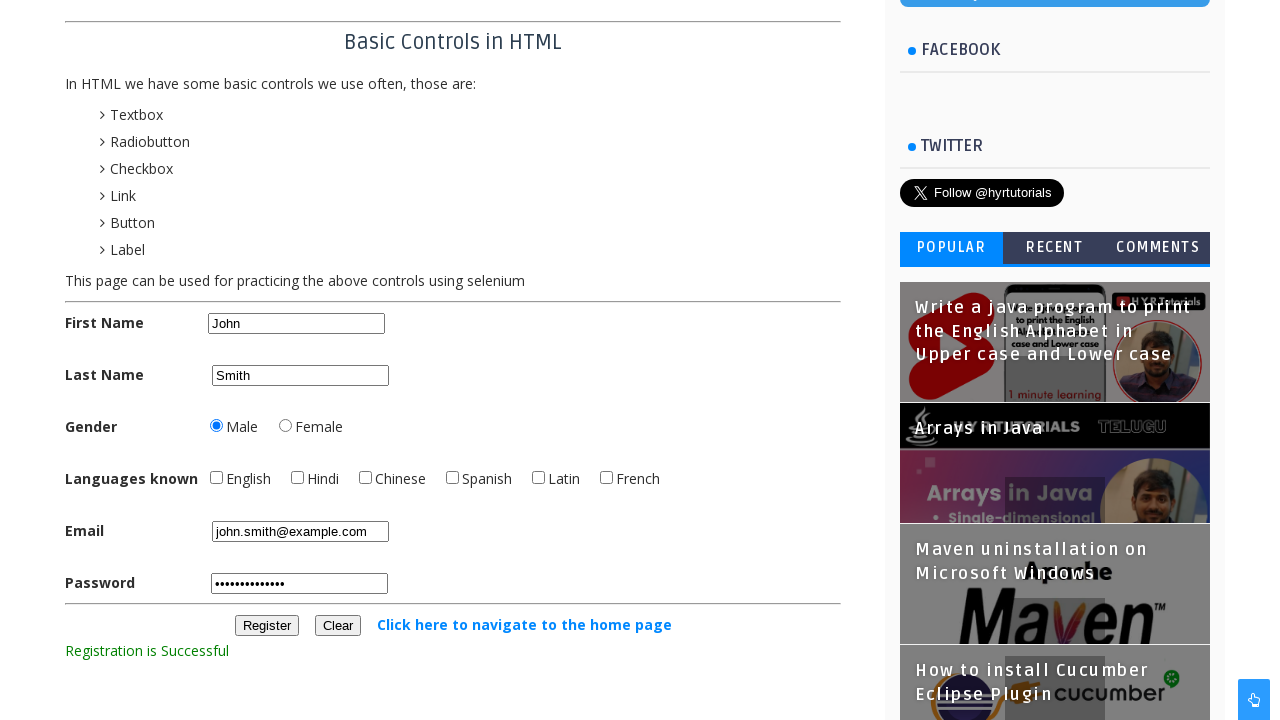

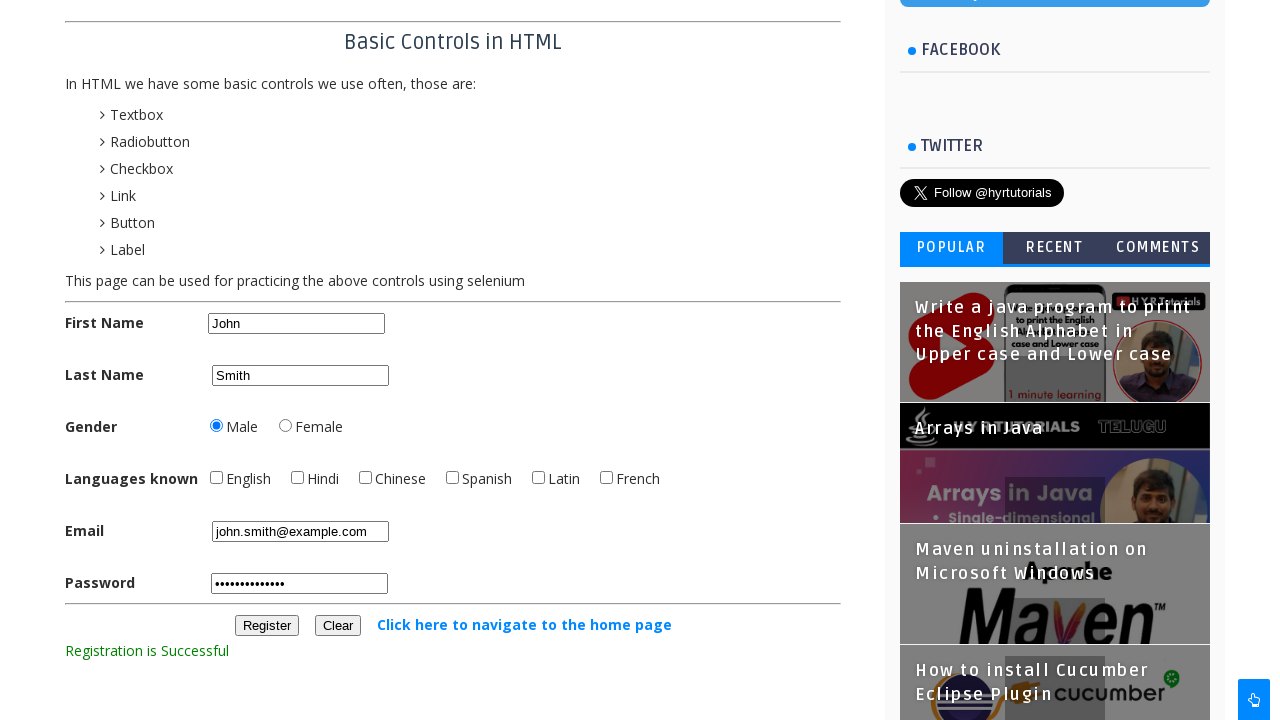